Tests infinite scroll functionality by scrolling down the page three times and verifying that the scroll position increases after each scroll action.

Starting URL: https://the-internet.herokuapp.com/infinite_scroll

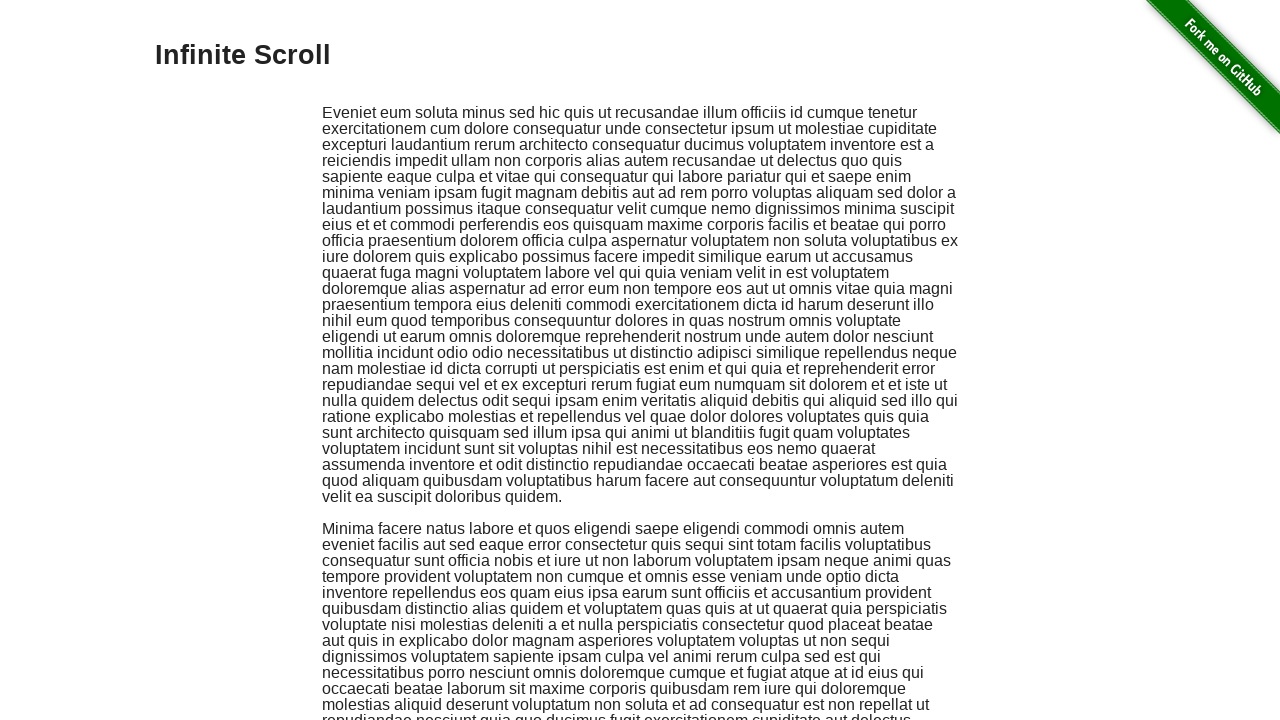

Page loaded and DOM content ready
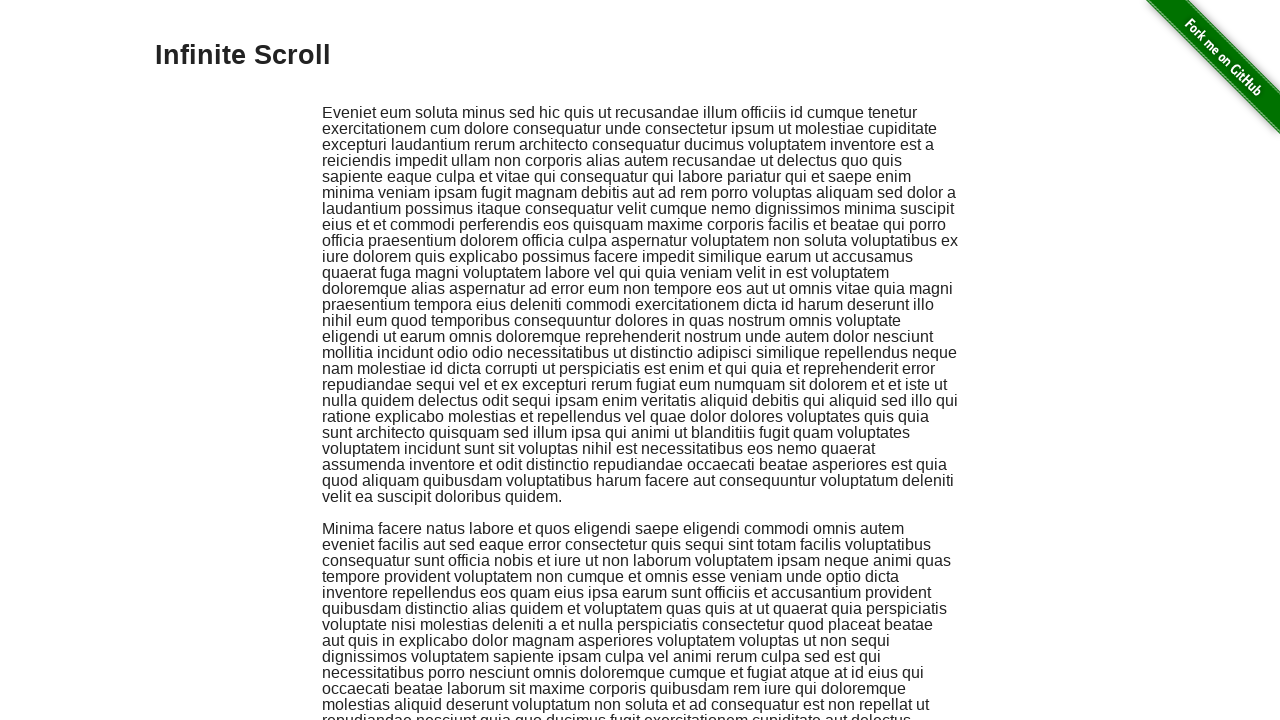

Retrieved initial scroll position: 0
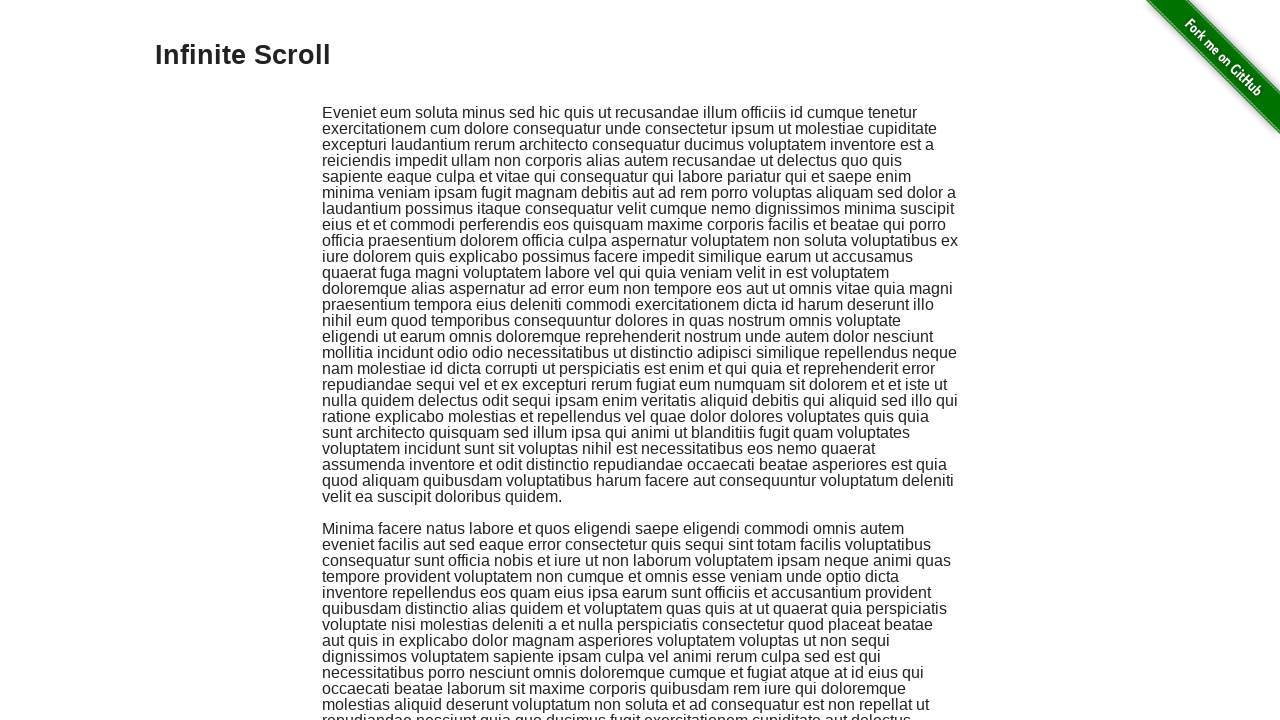

Scrolled down by 500 pixels (iteration 1/3)
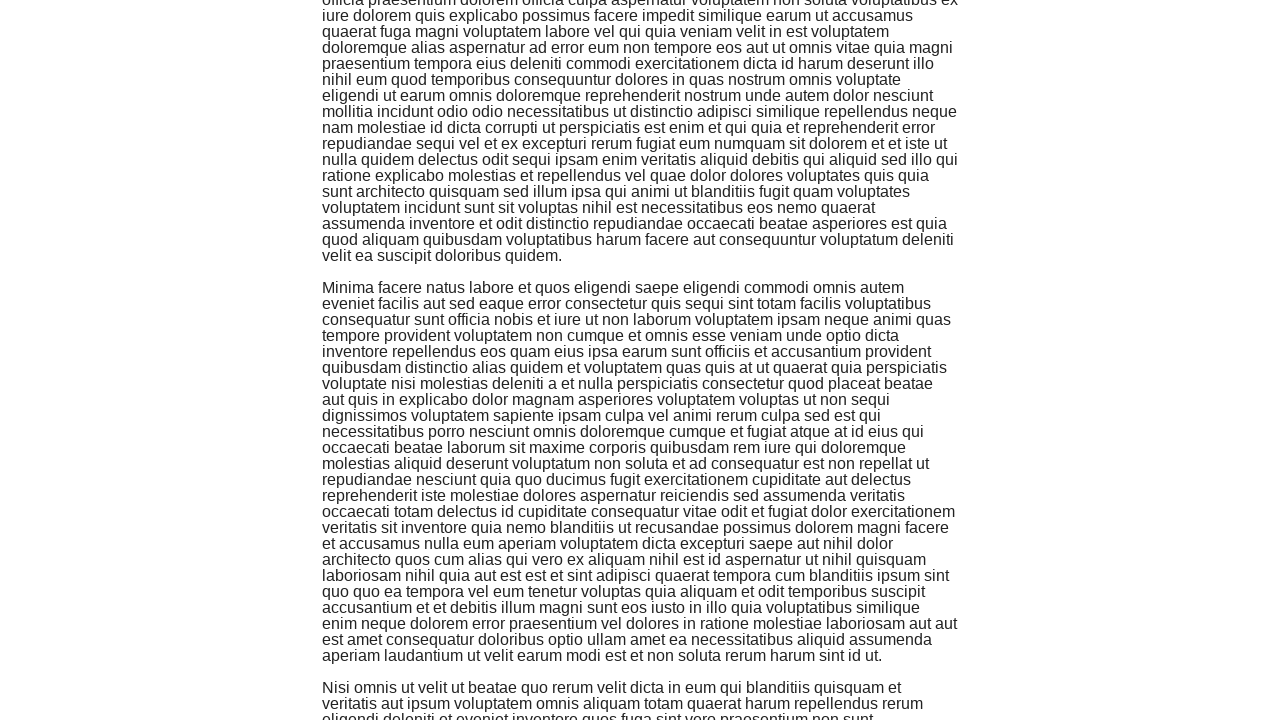

Waited 1 second for new content to load
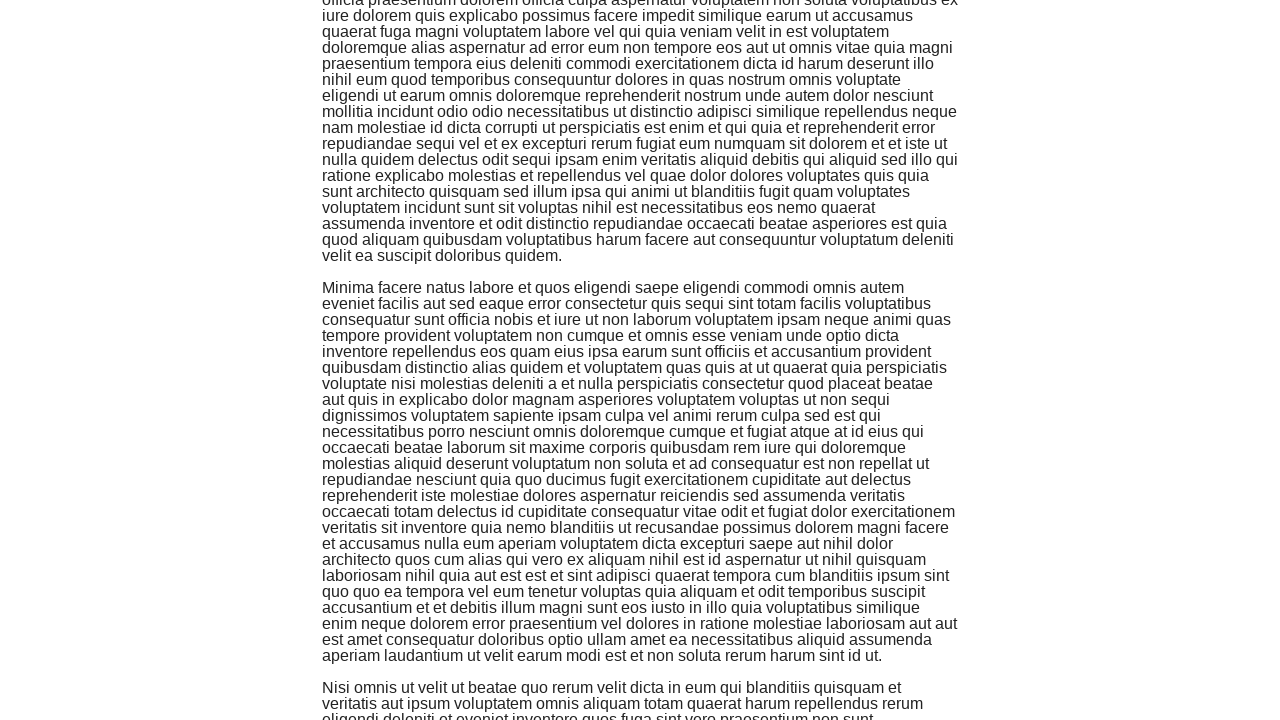

Retrieved current scroll position: 241
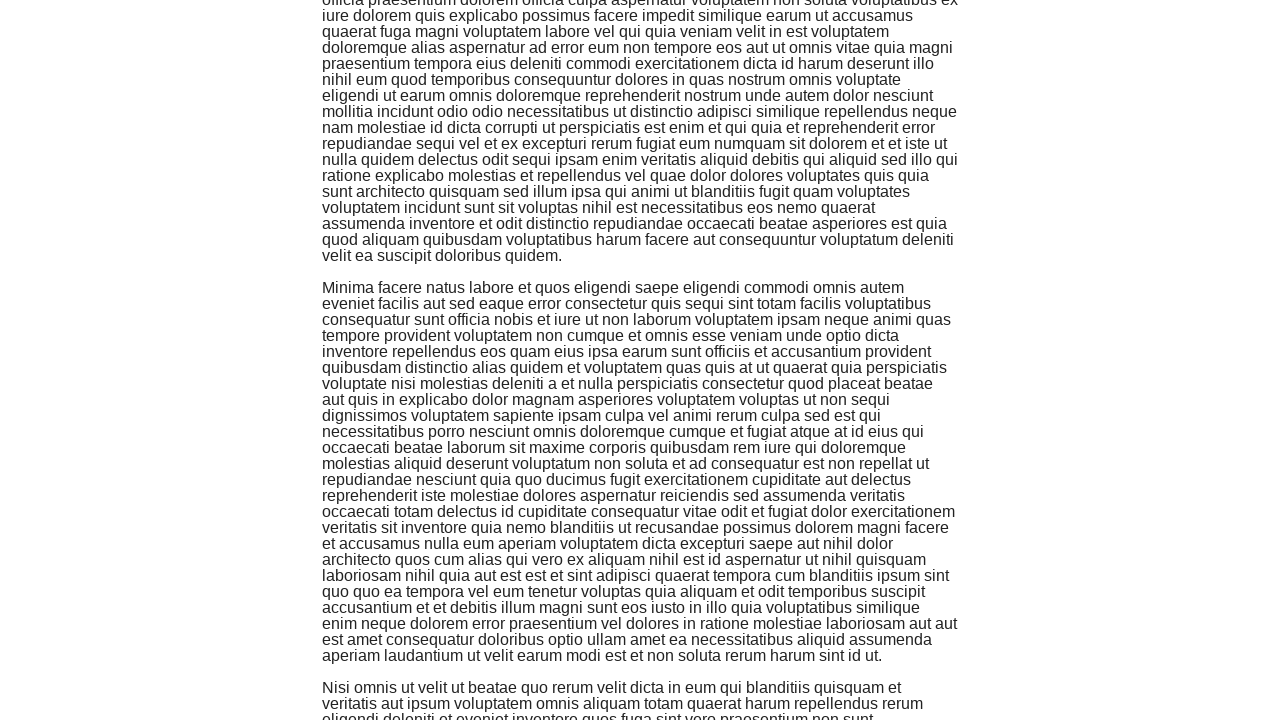

Verified scroll position increased from 0 to 241
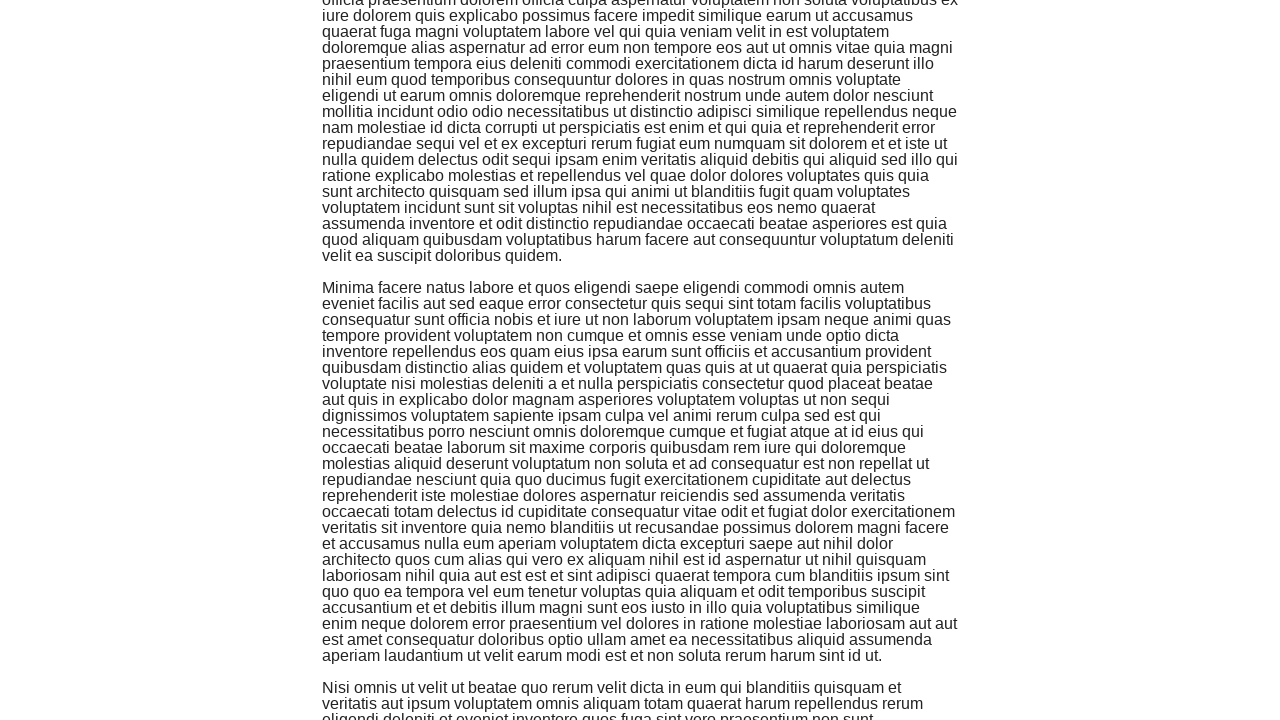

Scrolled down by 500 pixels (iteration 2/3)
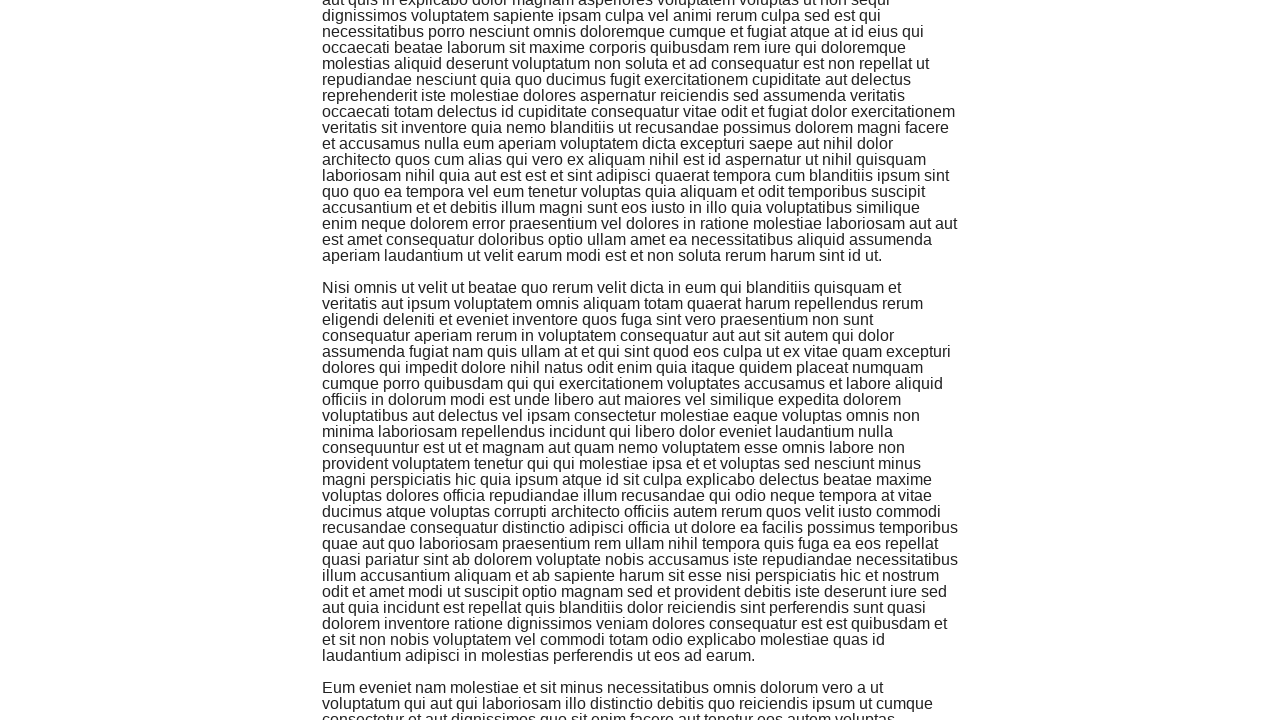

Waited 1 second for new content to load
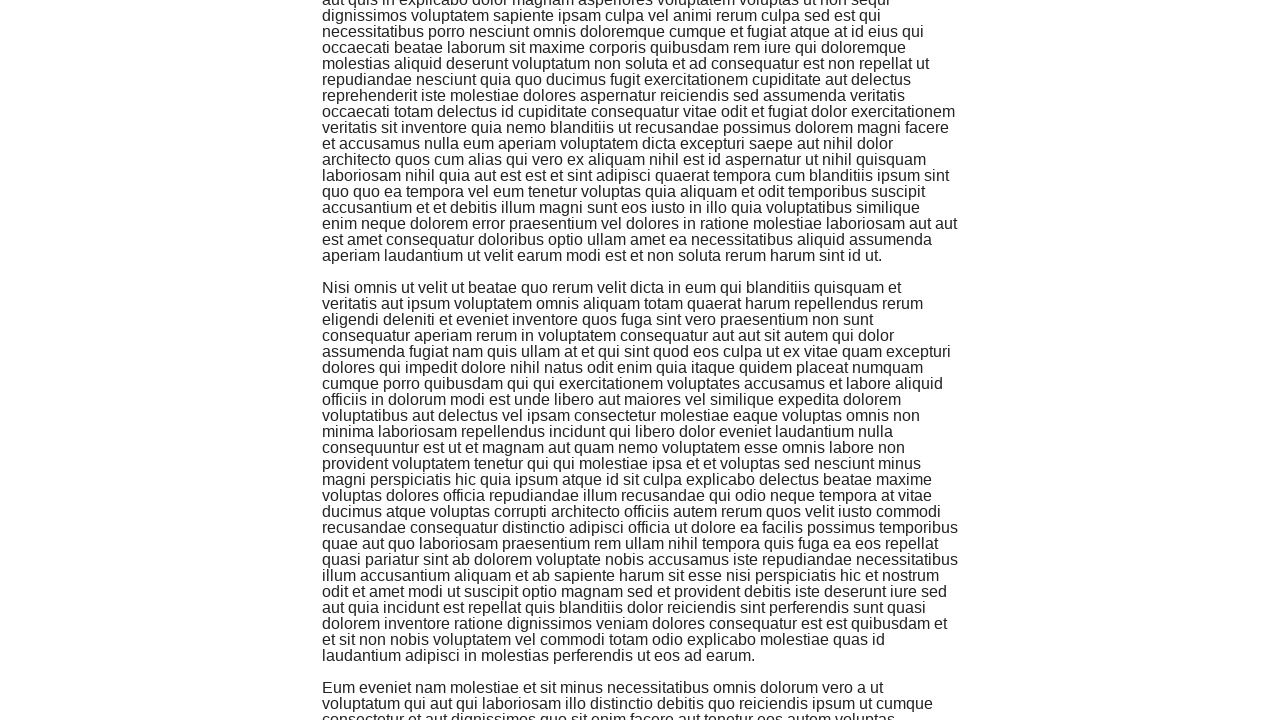

Retrieved current scroll position: 641
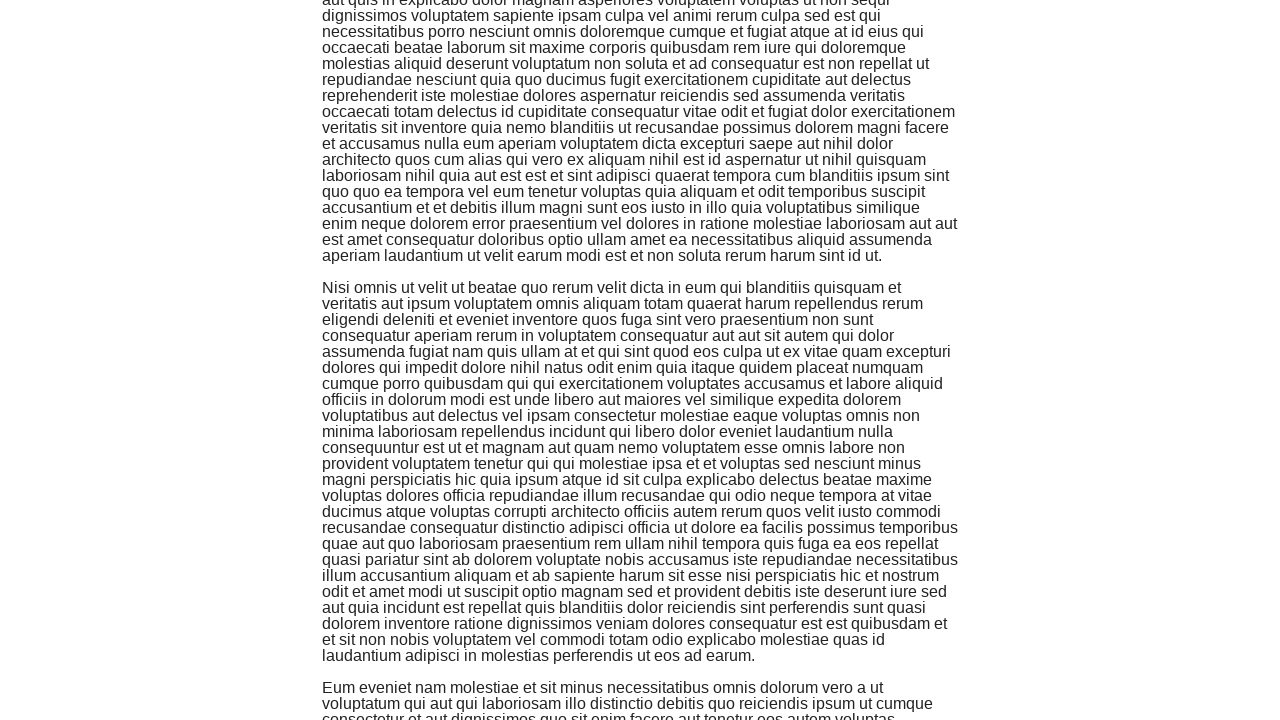

Verified scroll position increased from 241 to 641
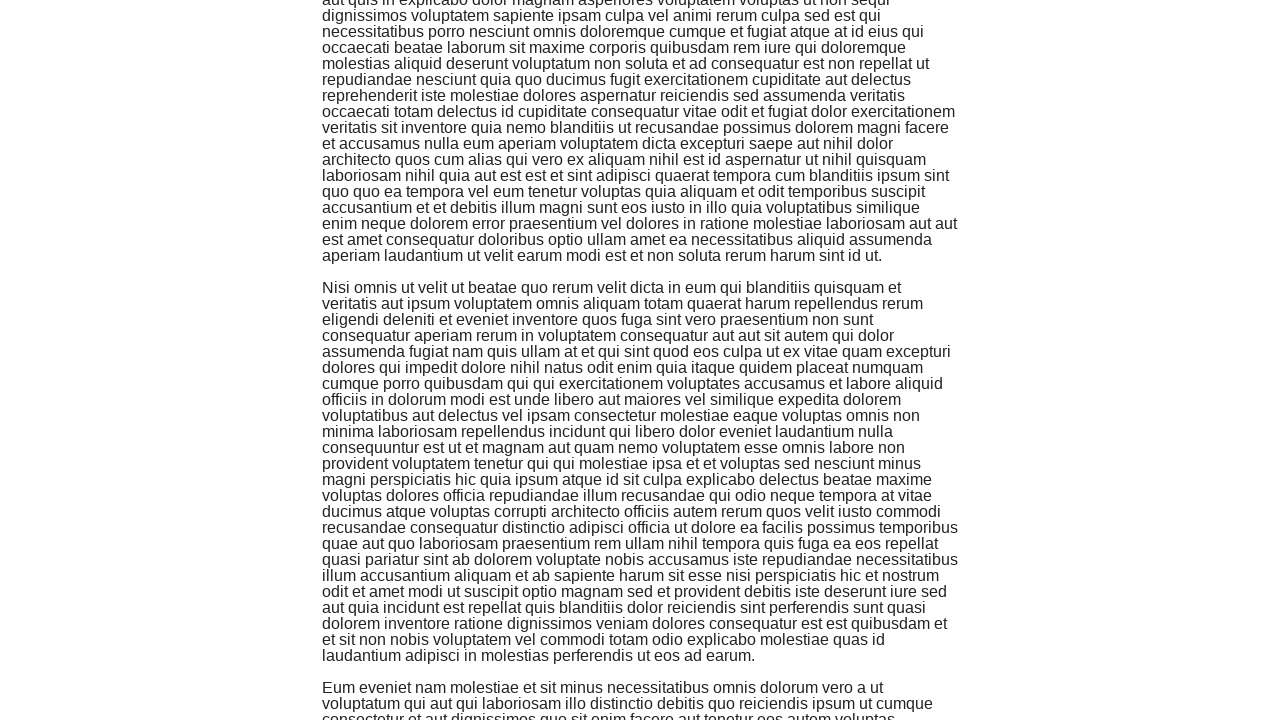

Scrolled down by 500 pixels (iteration 3/3)
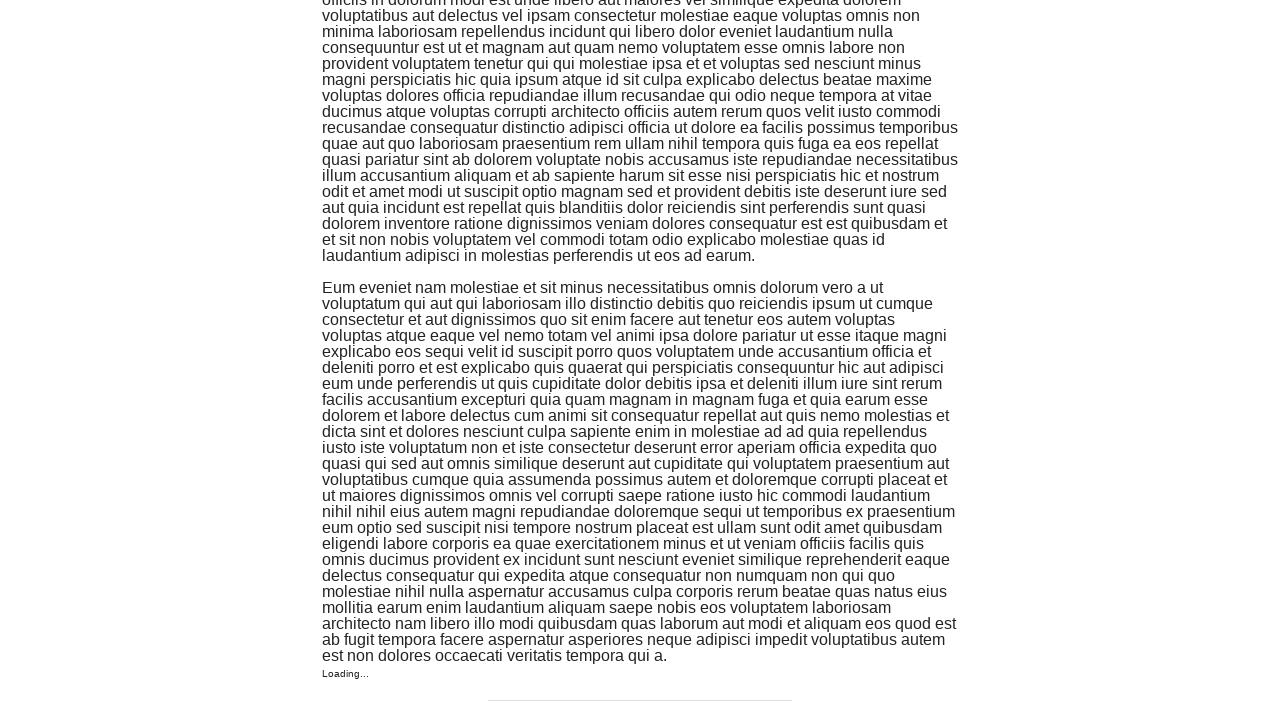

Waited 1 second for new content to load
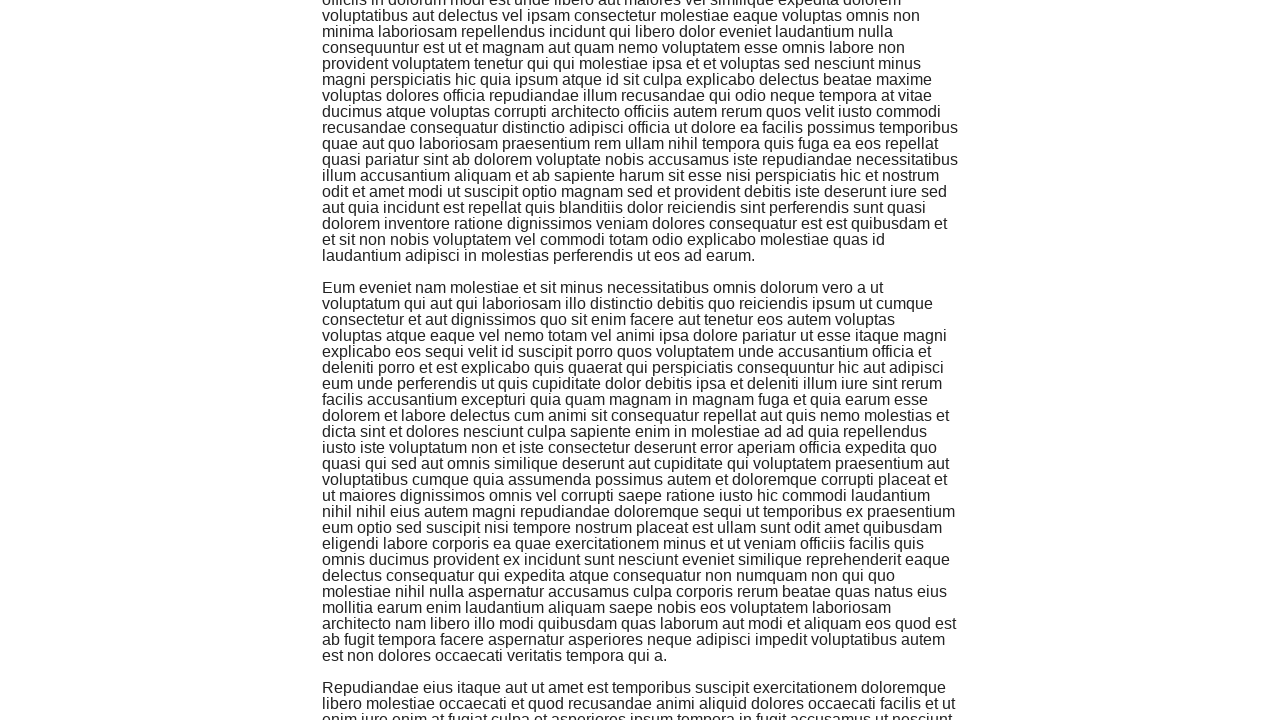

Retrieved current scroll position: 1041
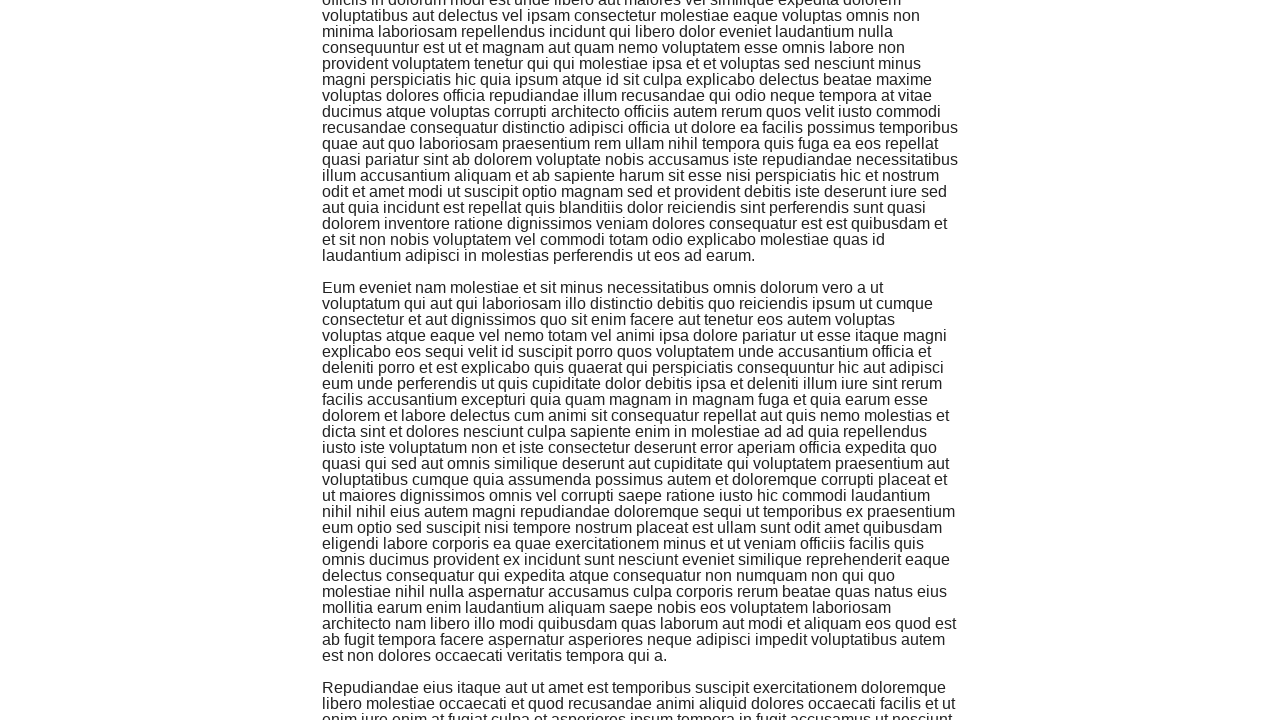

Verified scroll position increased from 641 to 1041
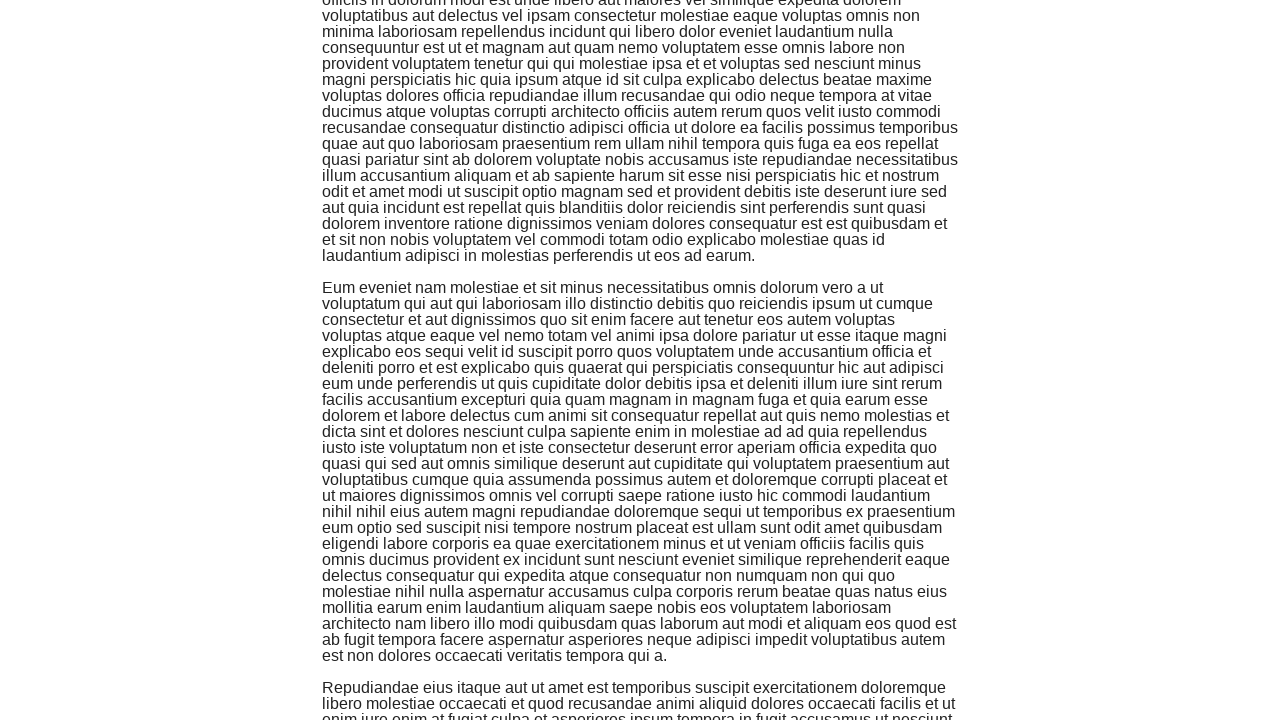

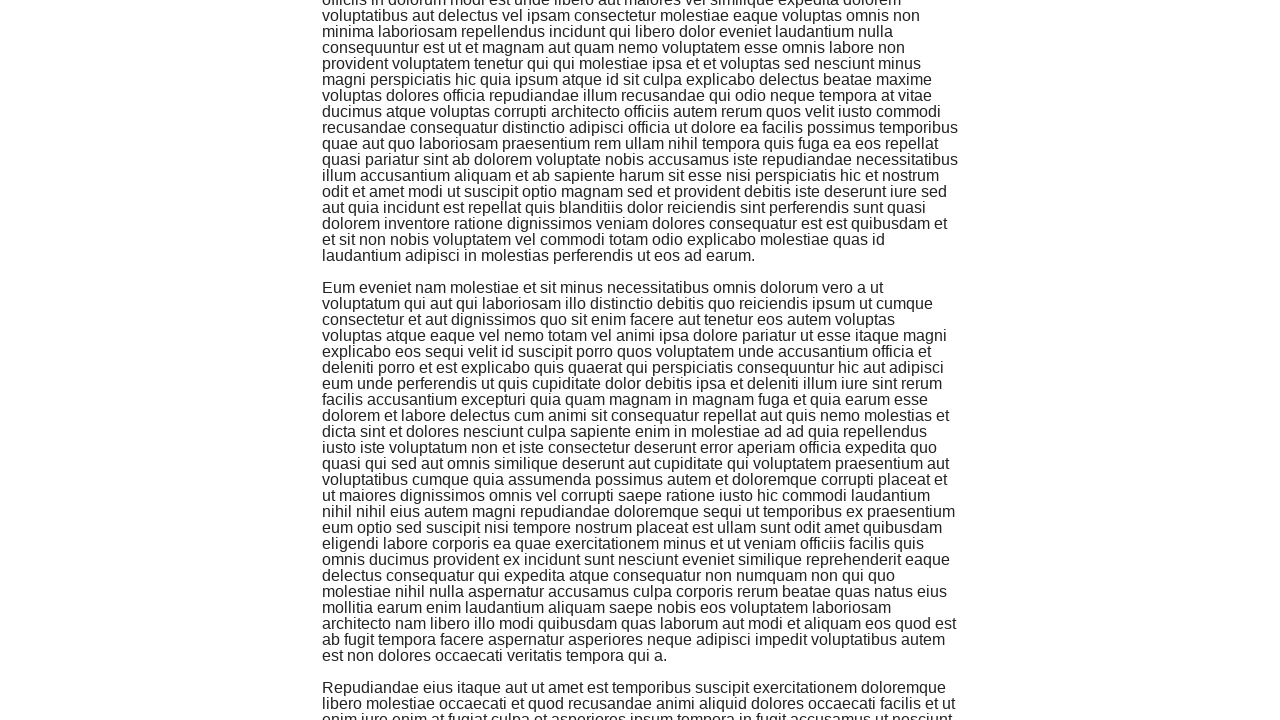